Tests window switching functionality by opening new tabs and switching between them, then verifying content in the new window

Starting URL: https://formy-project.herokuapp.com/switch-window

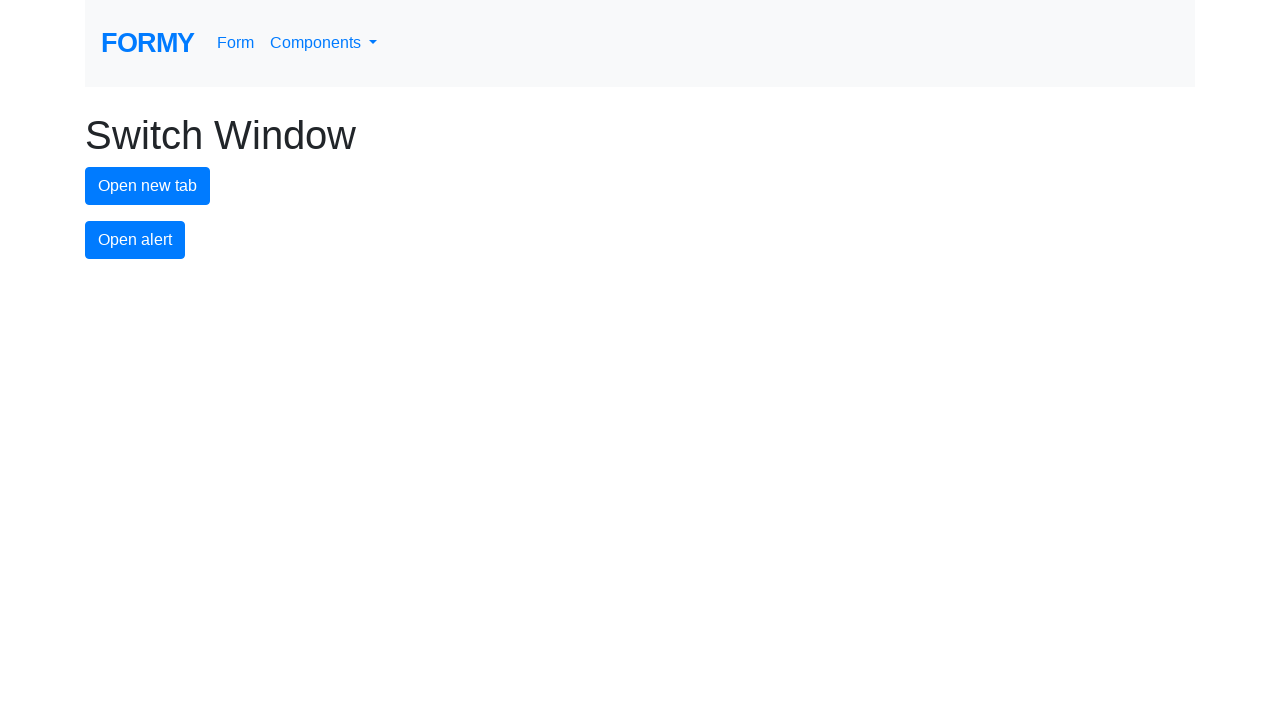

Clicked button to open new tab at (148, 186) on button#new-tab-button
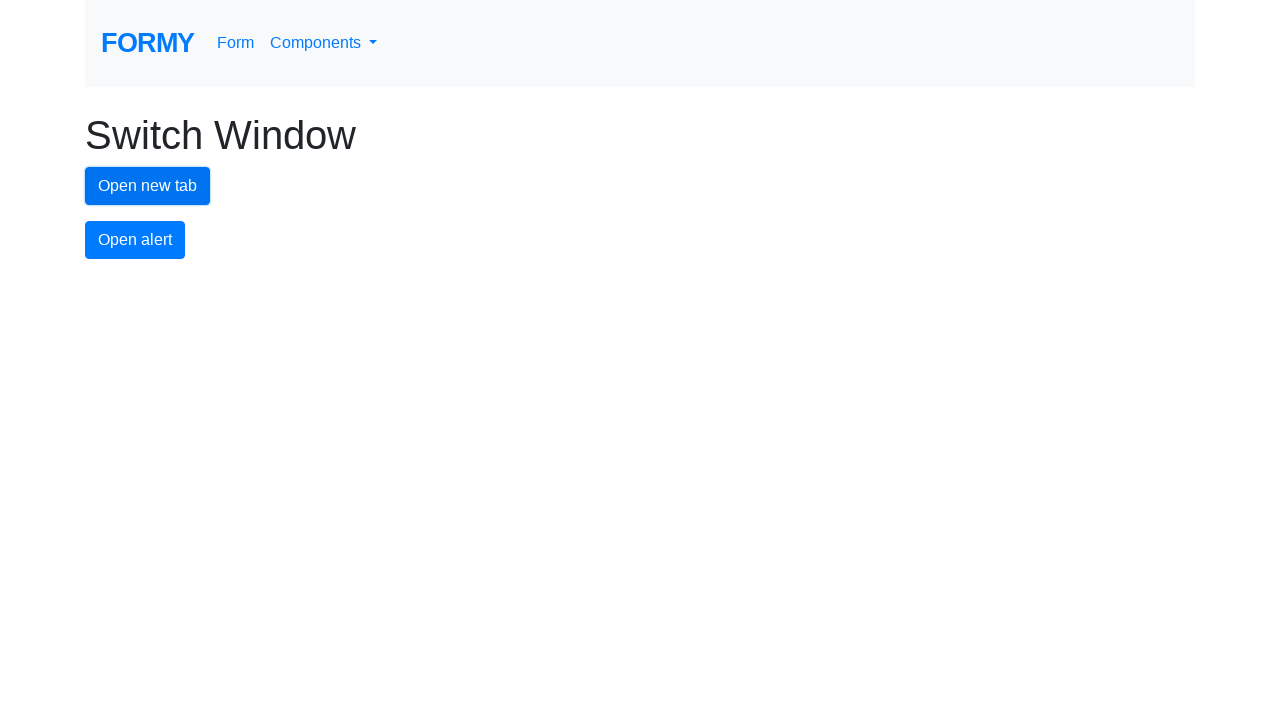

Retrieved all pages in the context
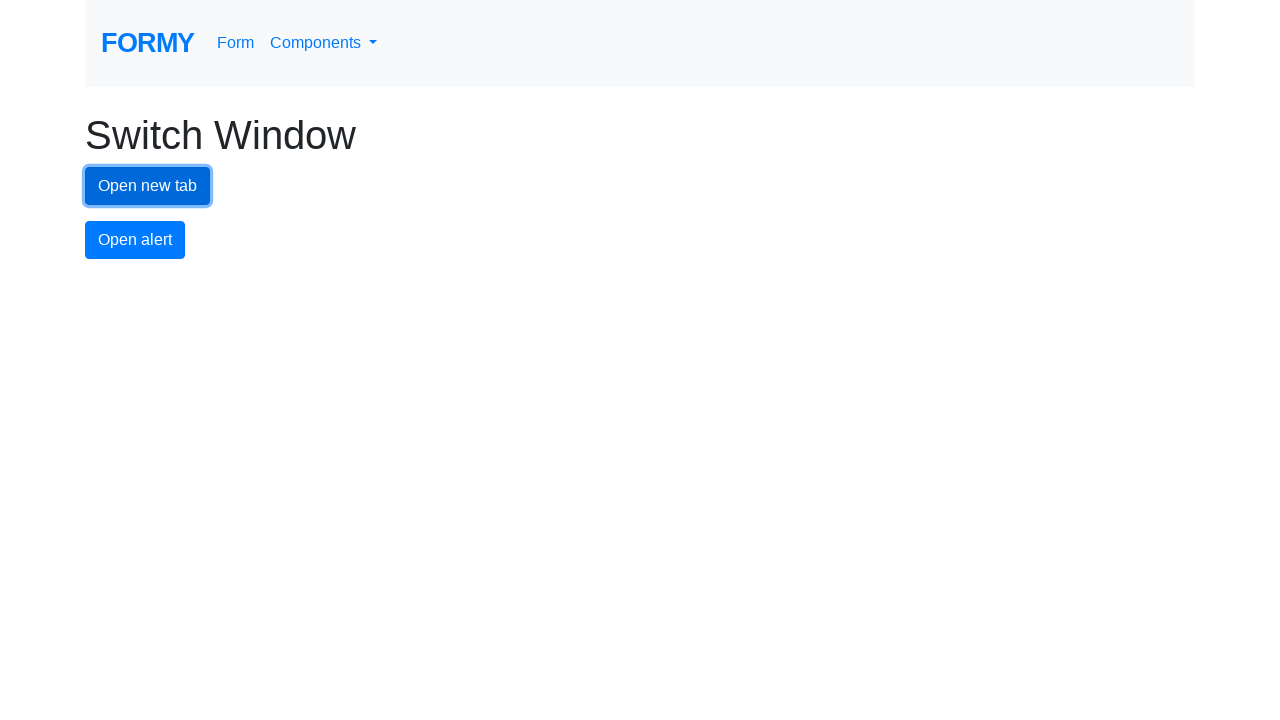

Switched to newly opened tab
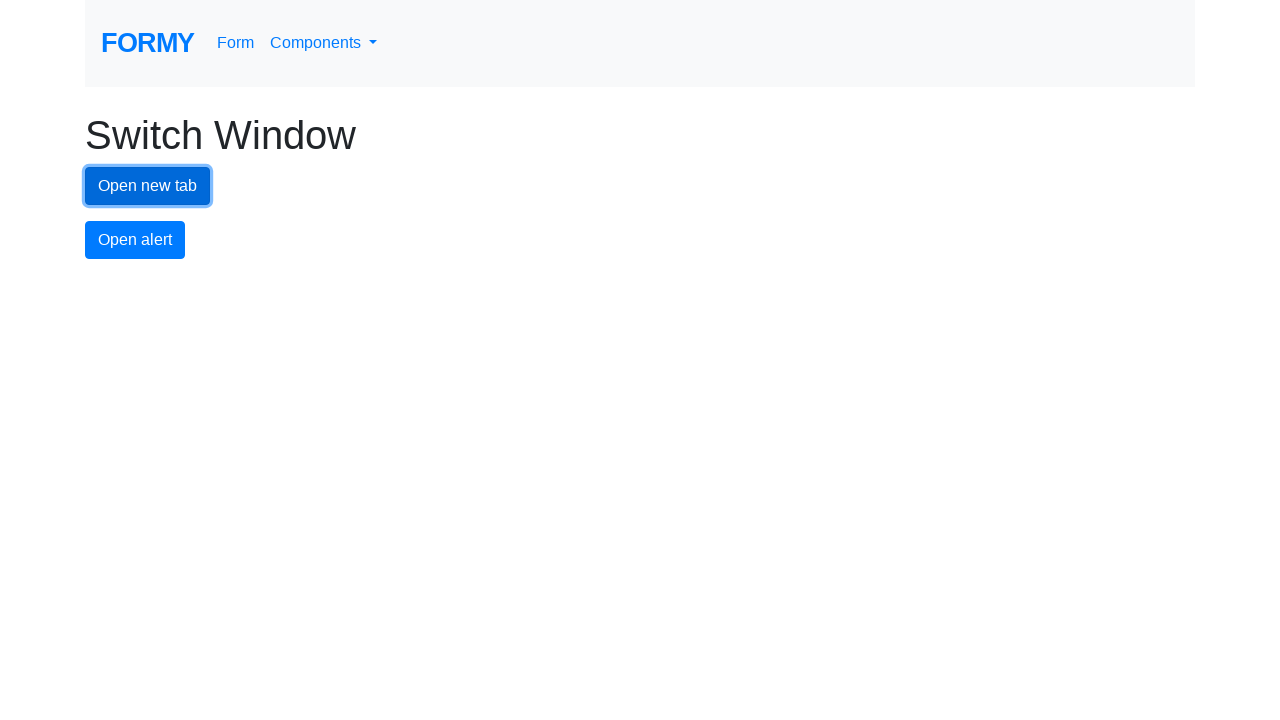

Waited for 'Welcome to Formy' heading to appear in new tab
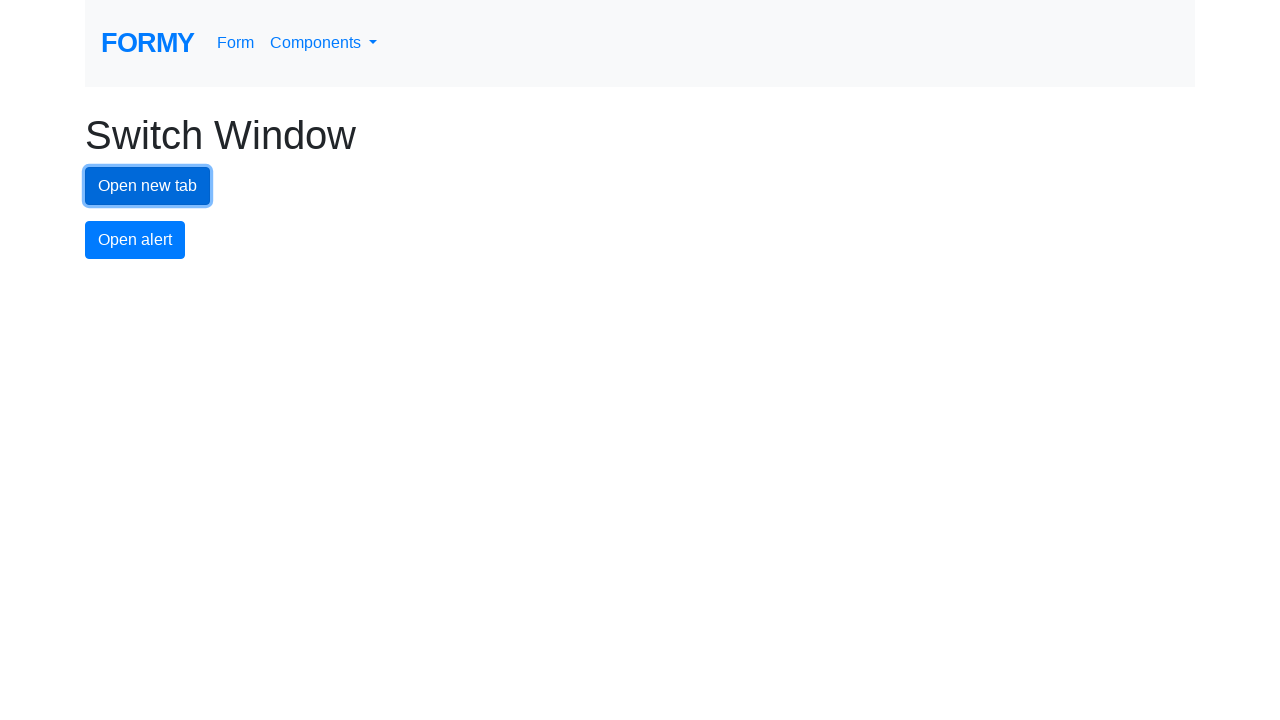

Retrieved heading text: 'Welcome to Formy'
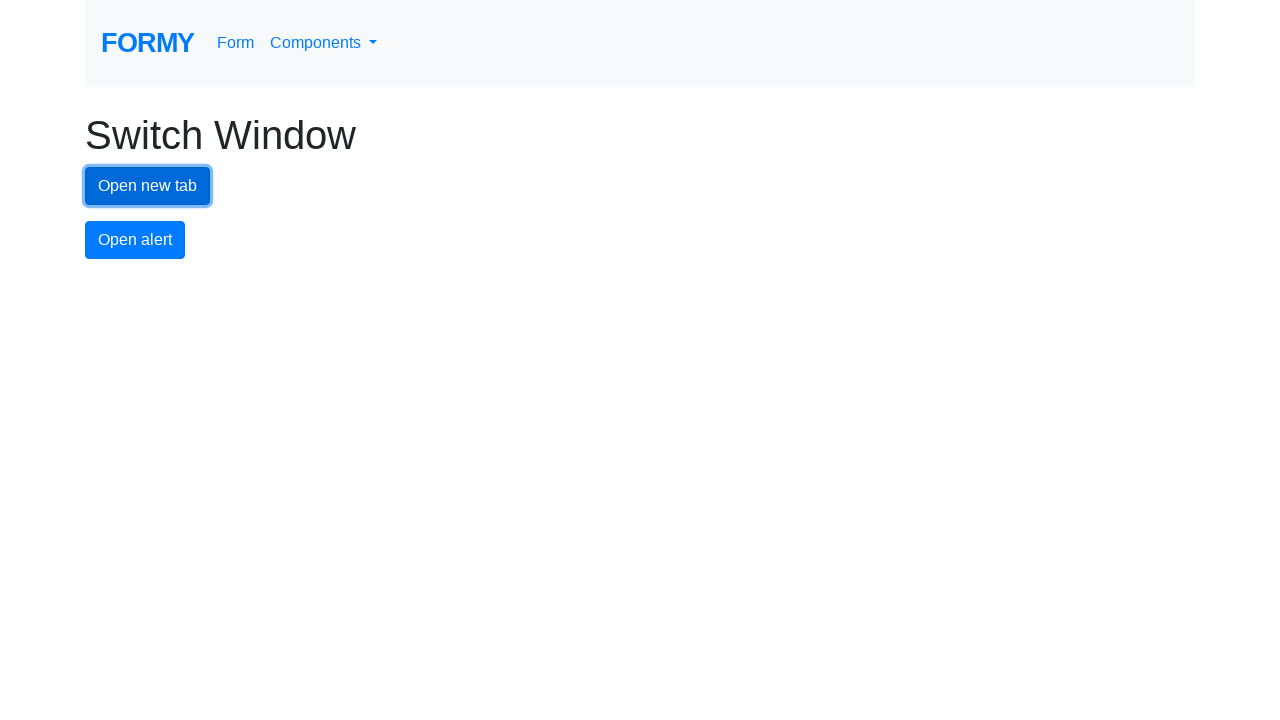

Closed the new tab
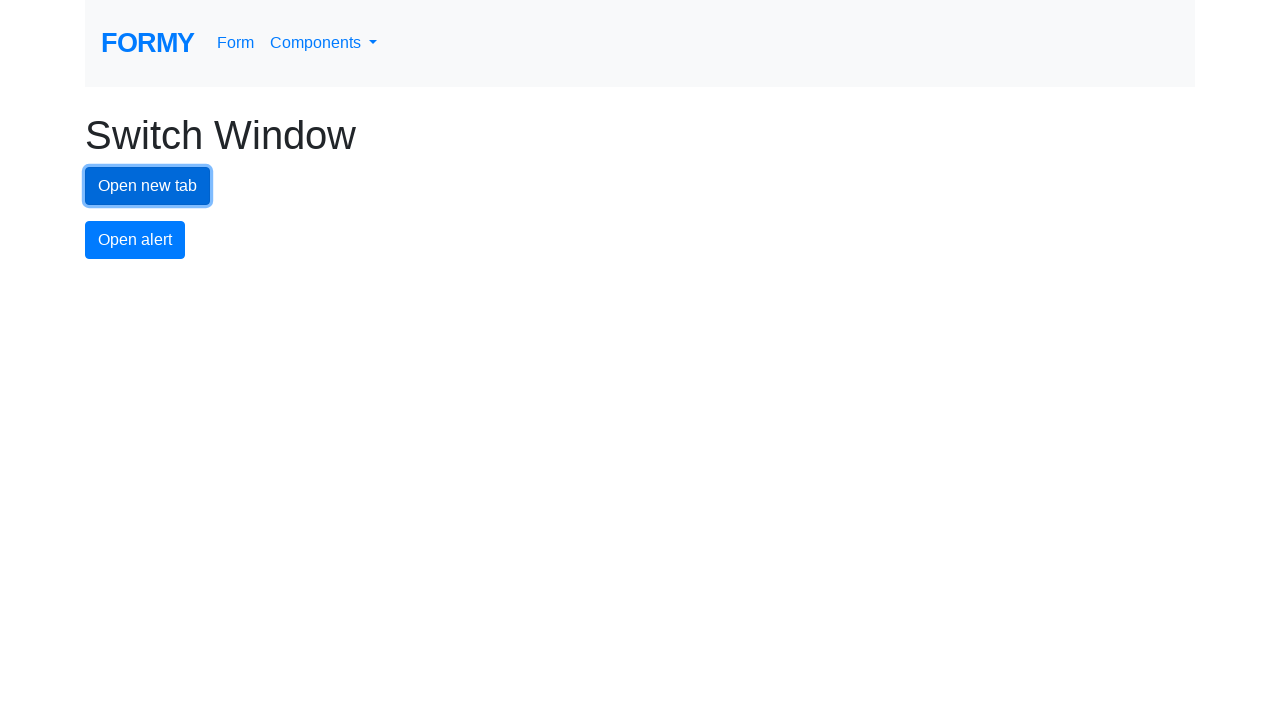

Clicked button to open another new tab at (148, 186) on button#new-tab-button
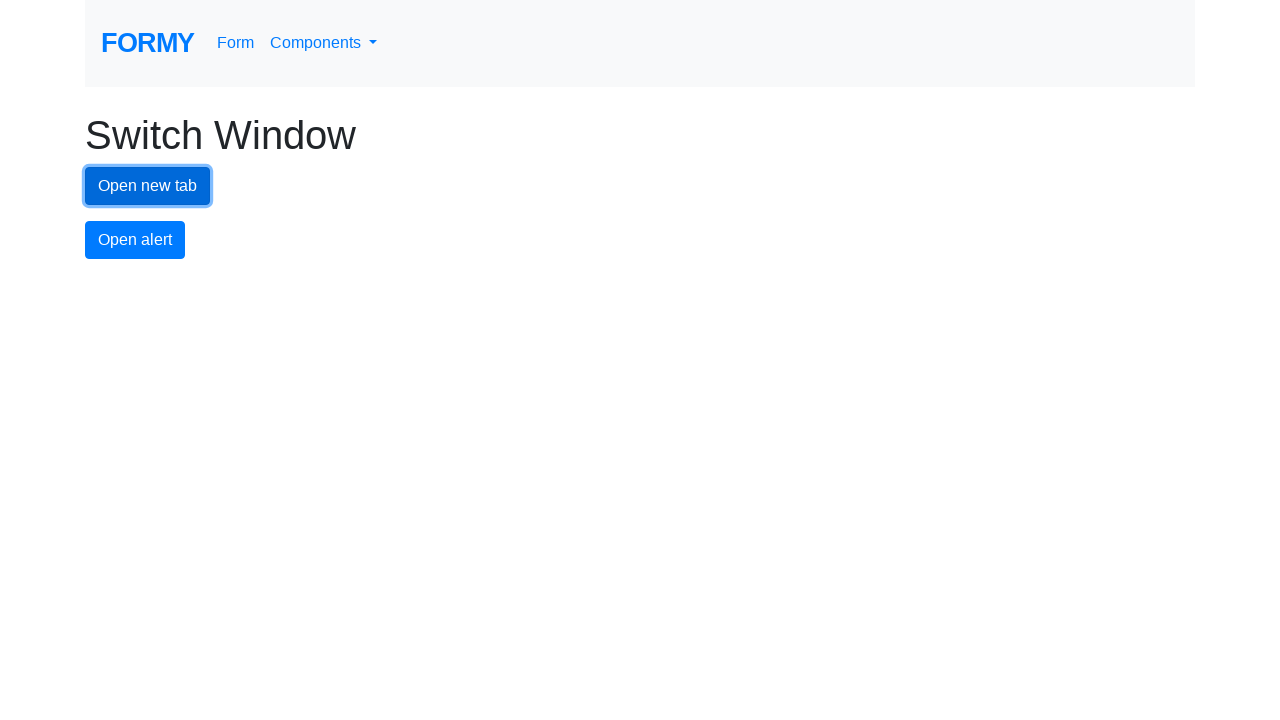

Retrieved all pages in the context again
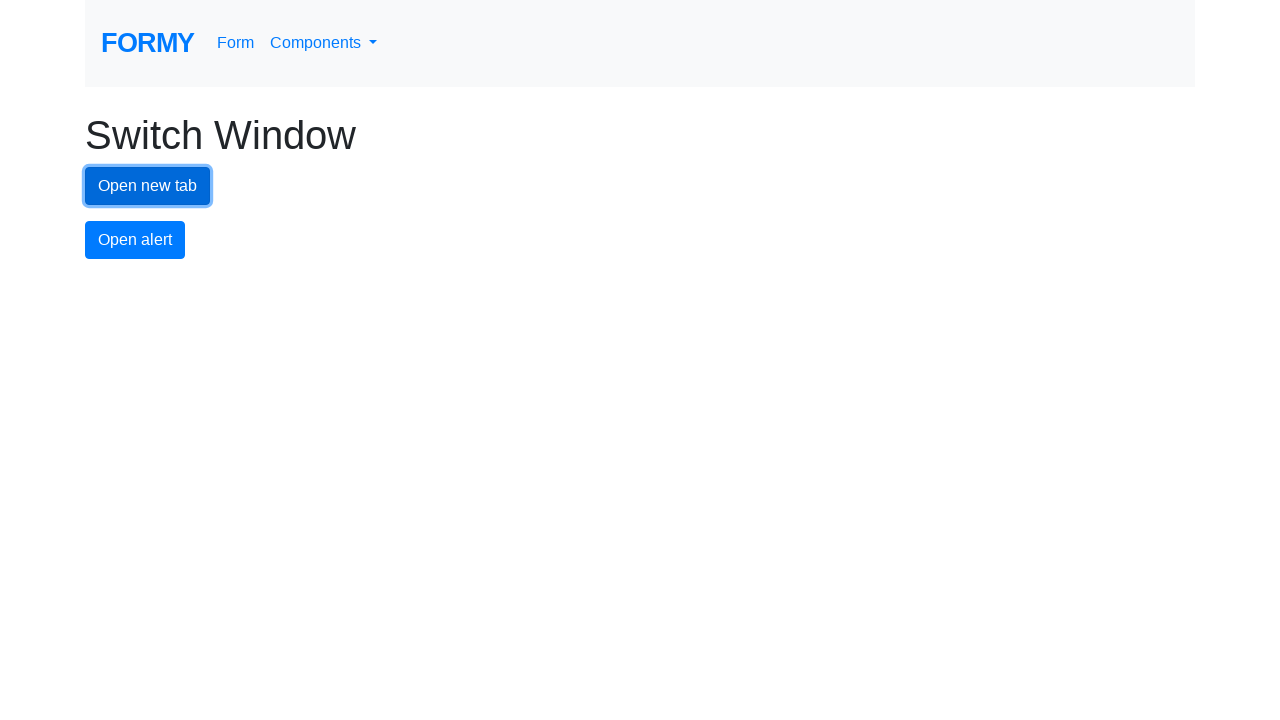

Switched to the second newly opened tab
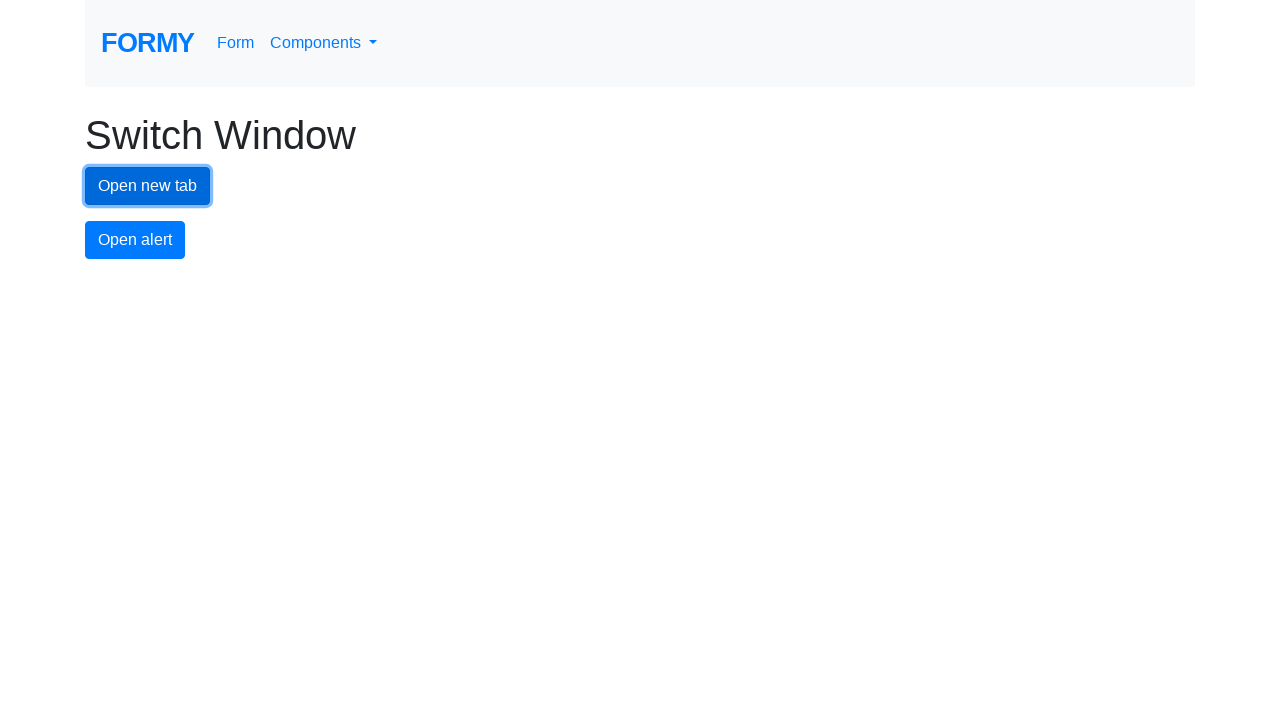

Waited for 'Welcome to Formy' heading to appear in second new tab
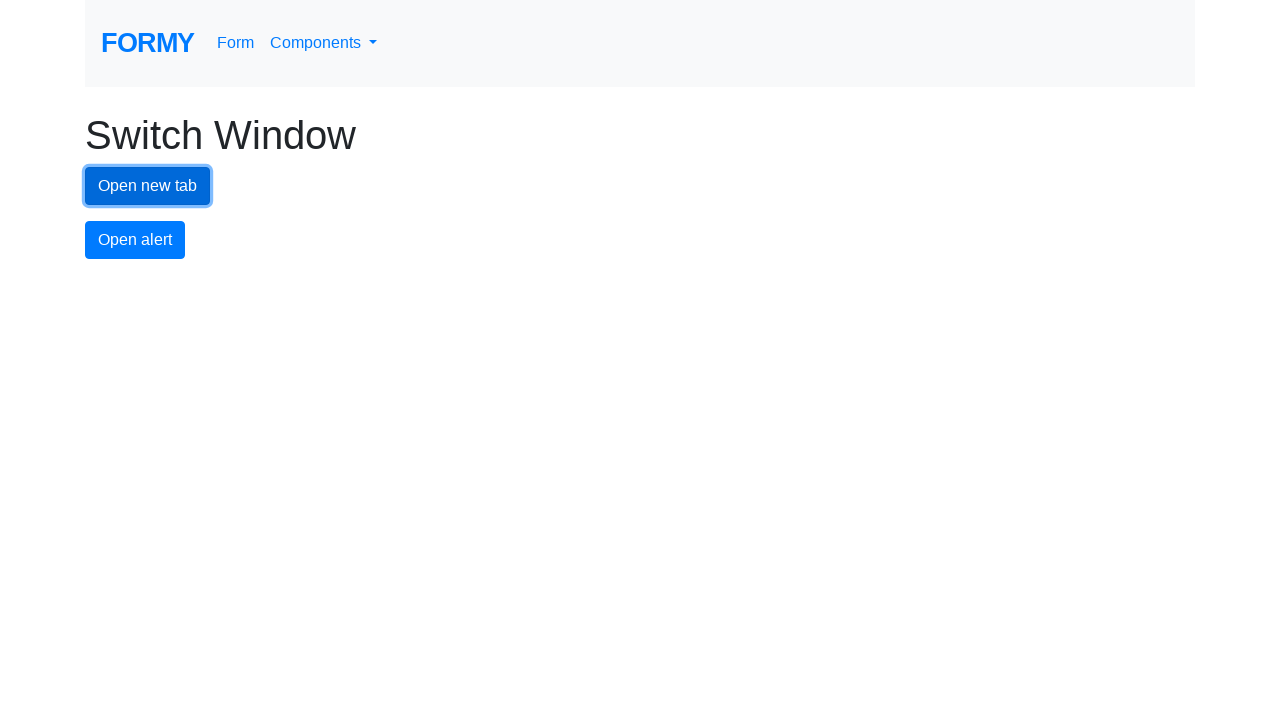

Closed the second new tab
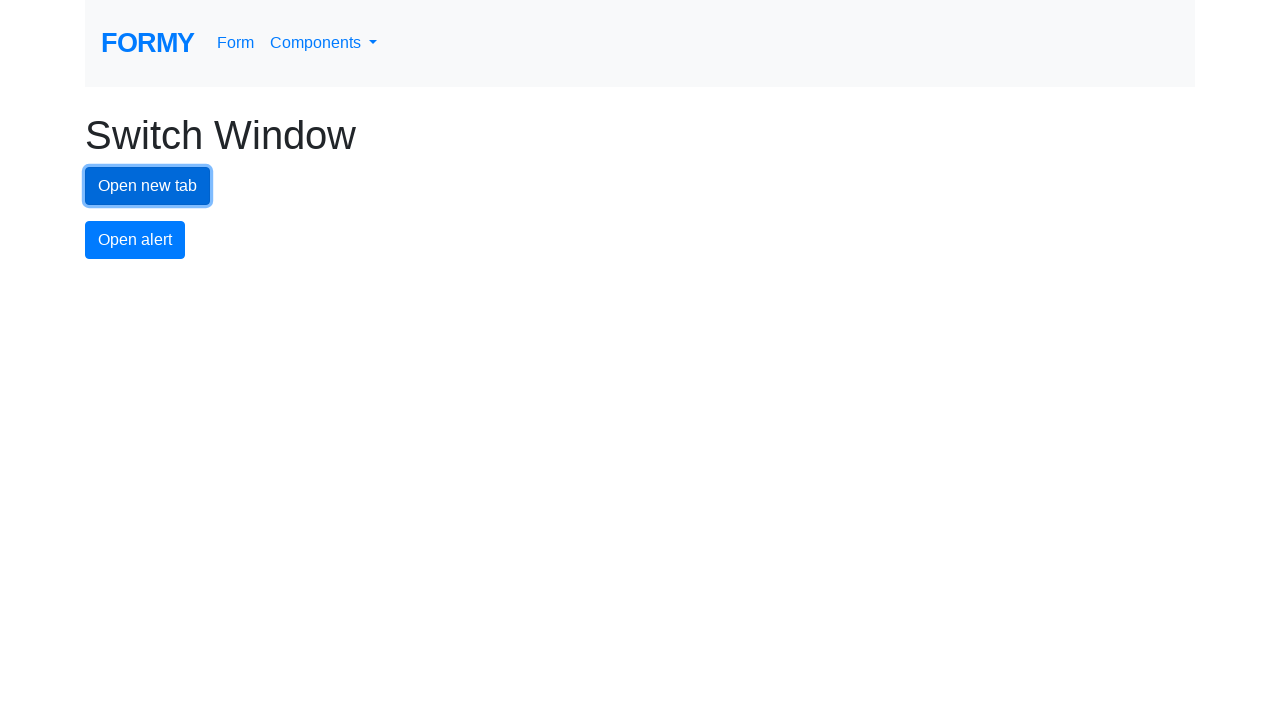

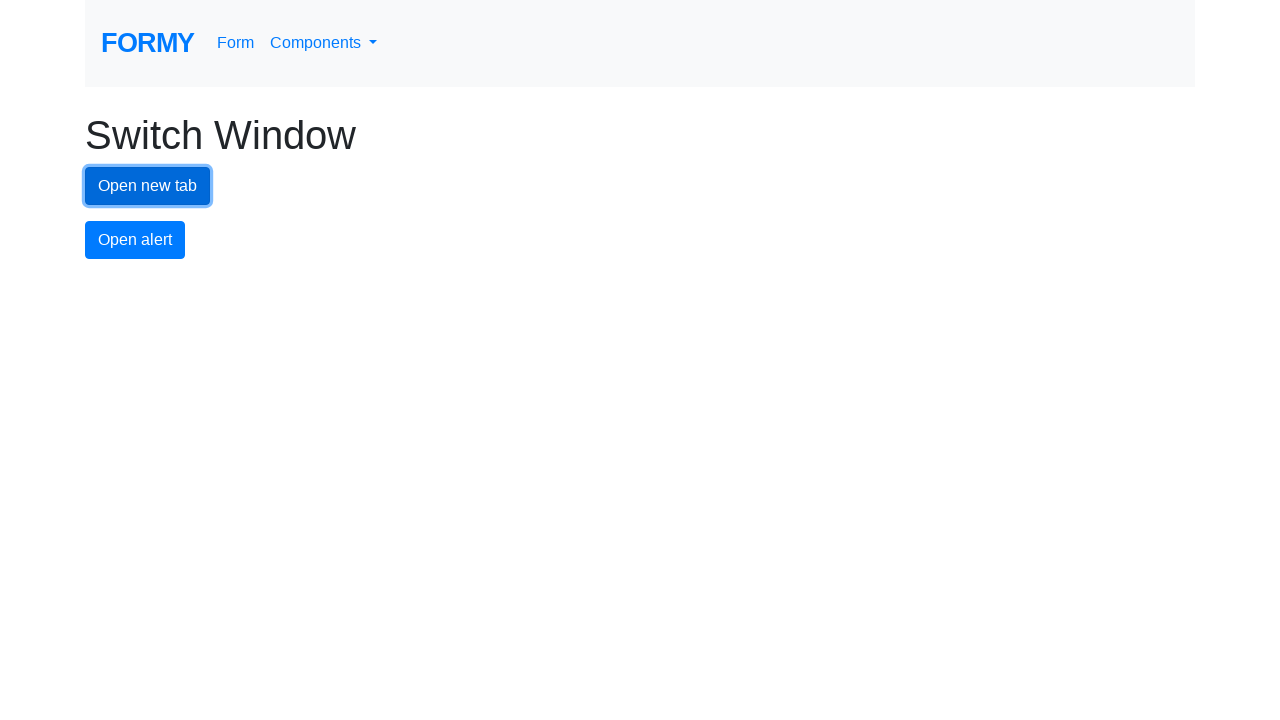